Tests the download functionality for the eighth problem set solution (Kabachnik-Fields Reaction) by clicking the download button

Starting URL: http://synthesis-workshop.com.s3-website-us-east-1.amazonaws.com/problem-sets

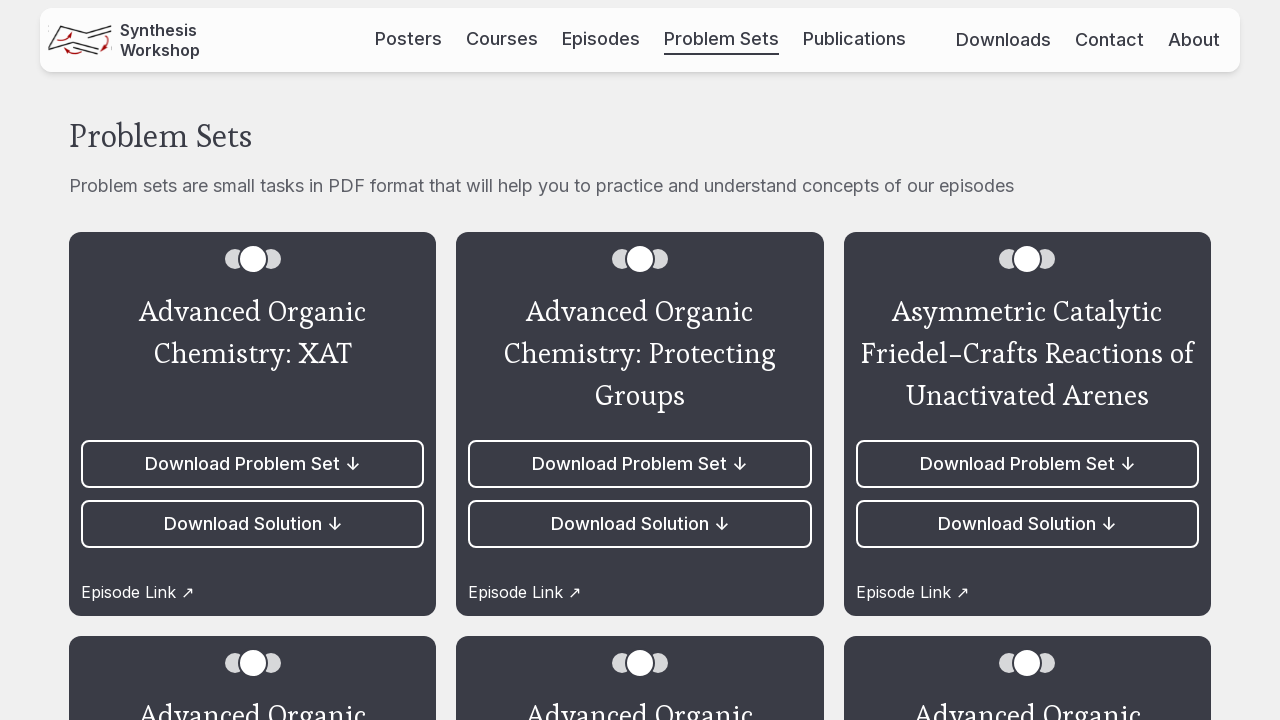

Clicked download button for Kabachnik-Fields Reaction problem set solution at (640, 360) on article:nth-of-type(8) > .flex.flex-col.gap-3 > a:nth-of-type(2)
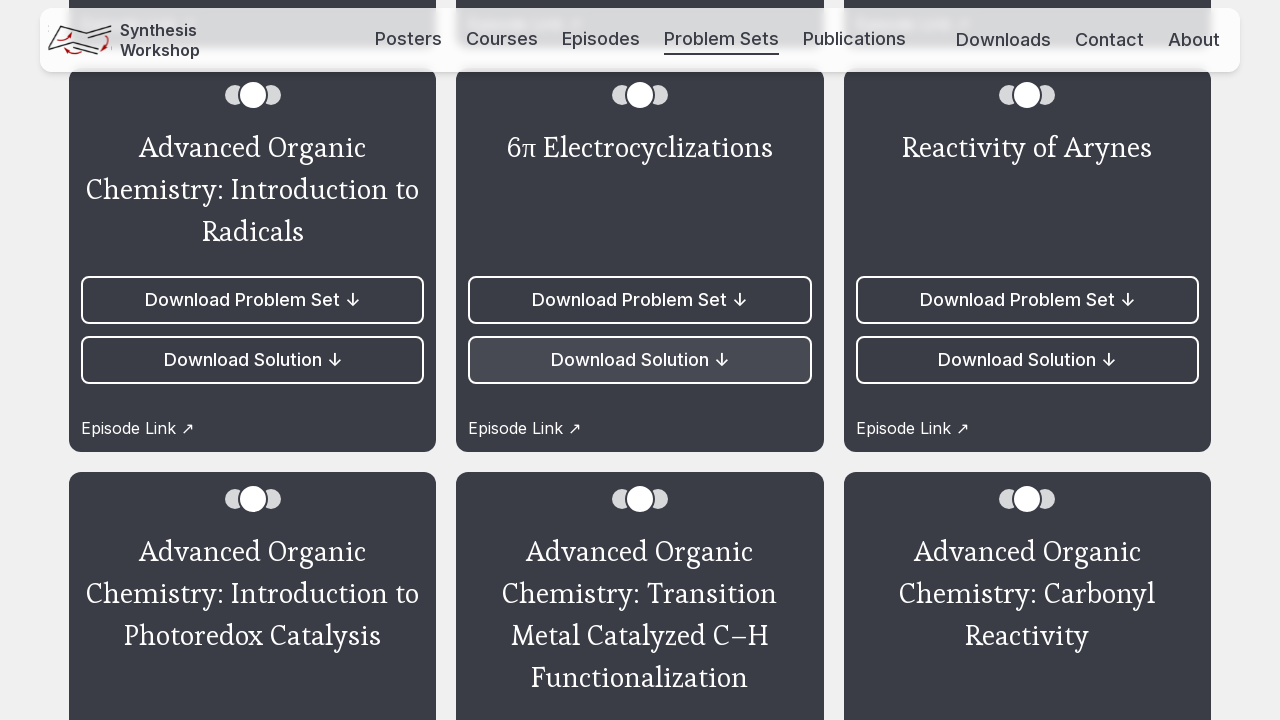

Downloaded Kabachnik-Fields Reaction solution file
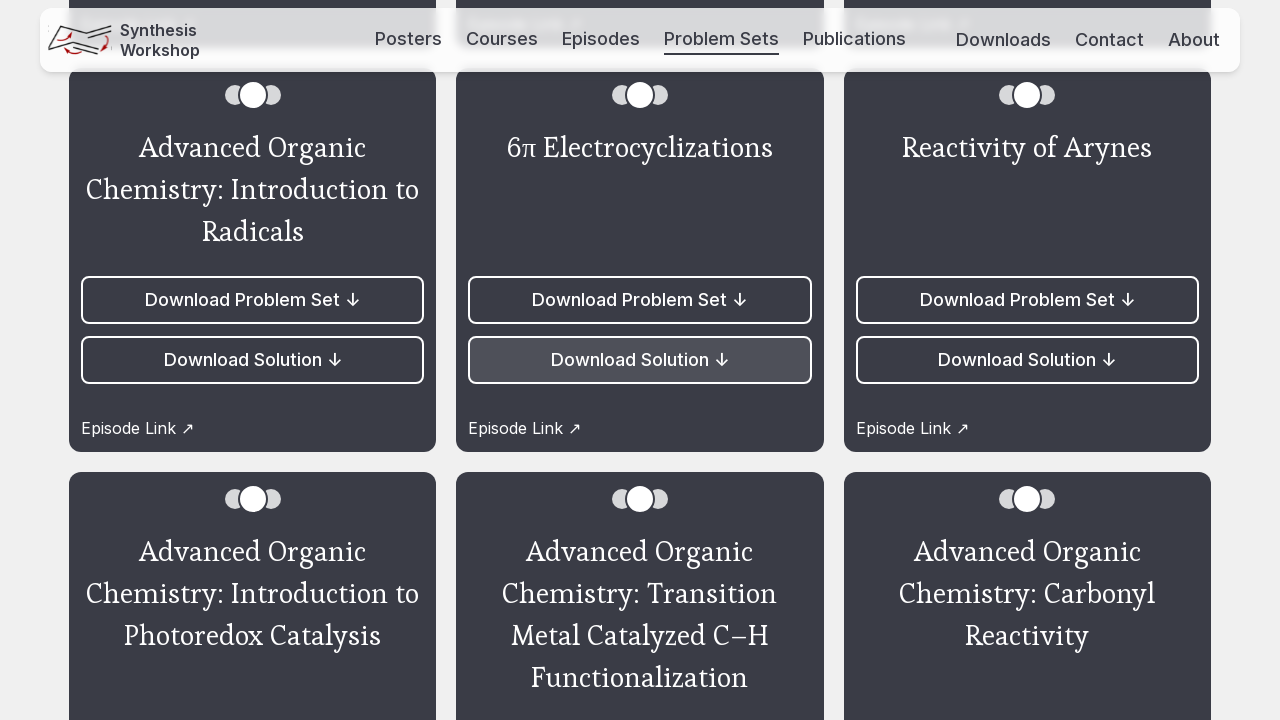

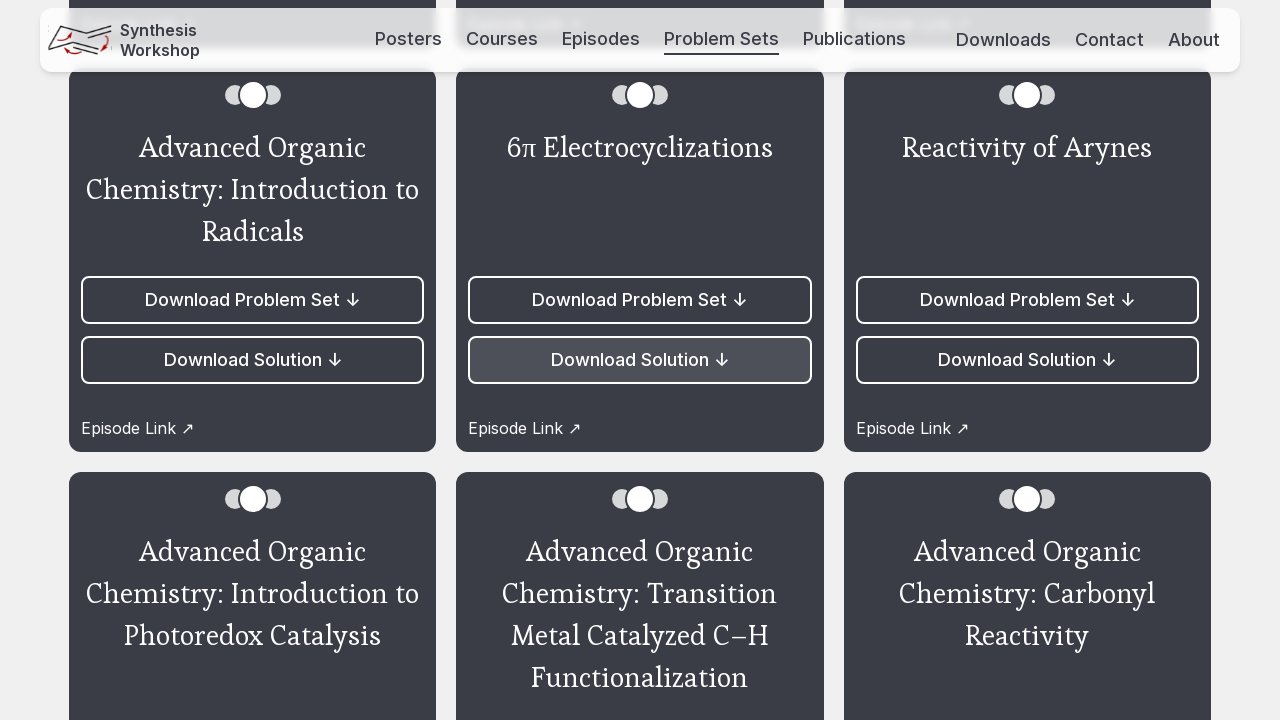